Tests clicking the language selection dropdown to change language options.

Starting URL: https://dequeuniversity.com/demo/mars/

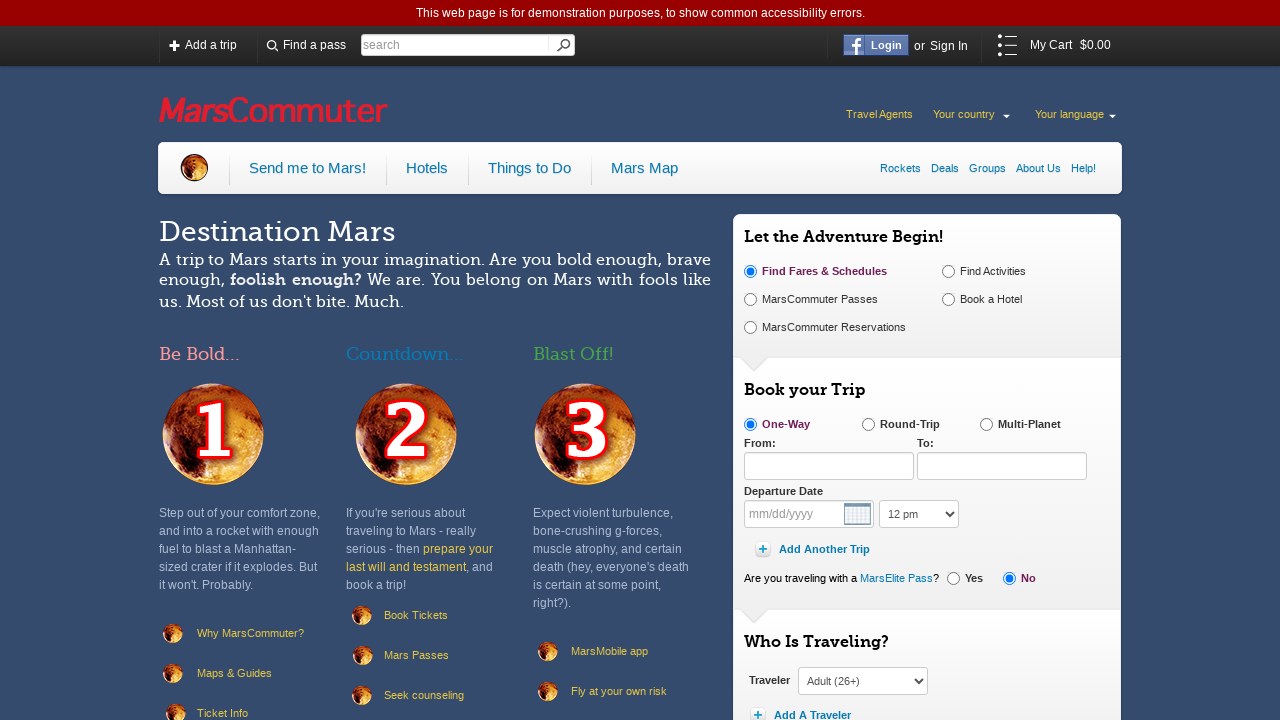

Clicked 'Change language' dropdown to open language selection options at (1078, 118) on li[class="language-select dropdown"]:has-text("Your language")
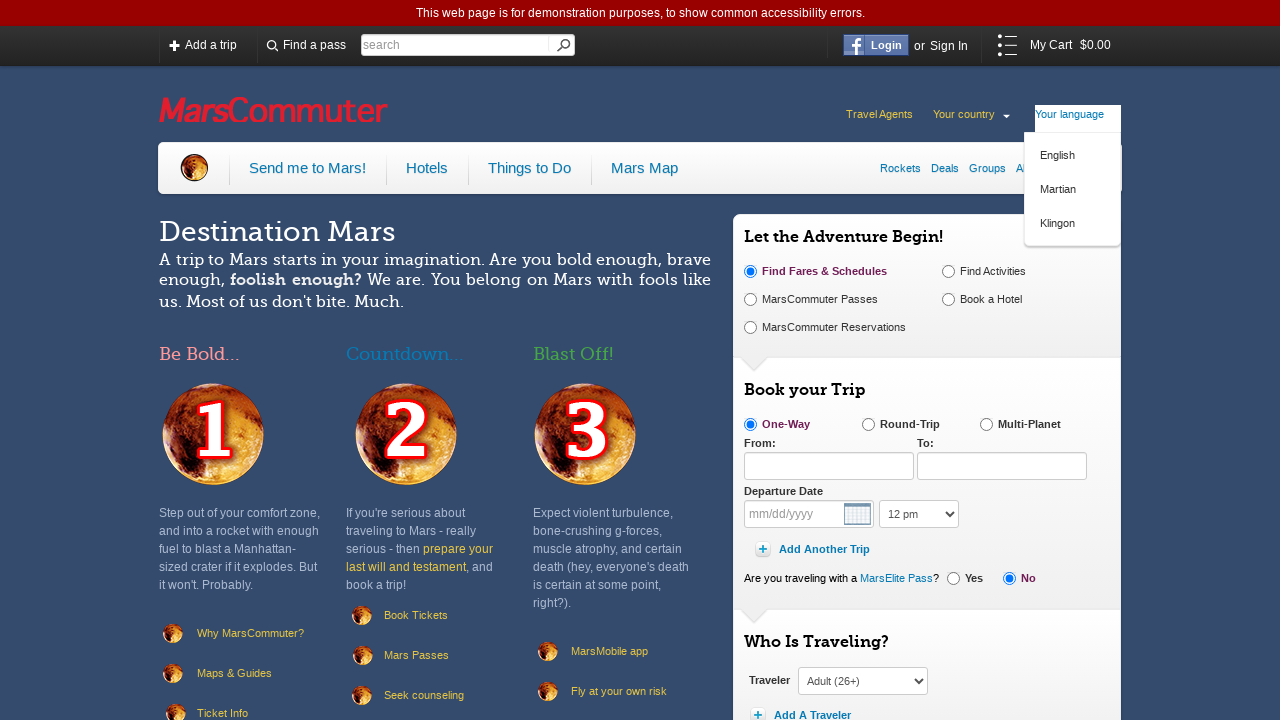

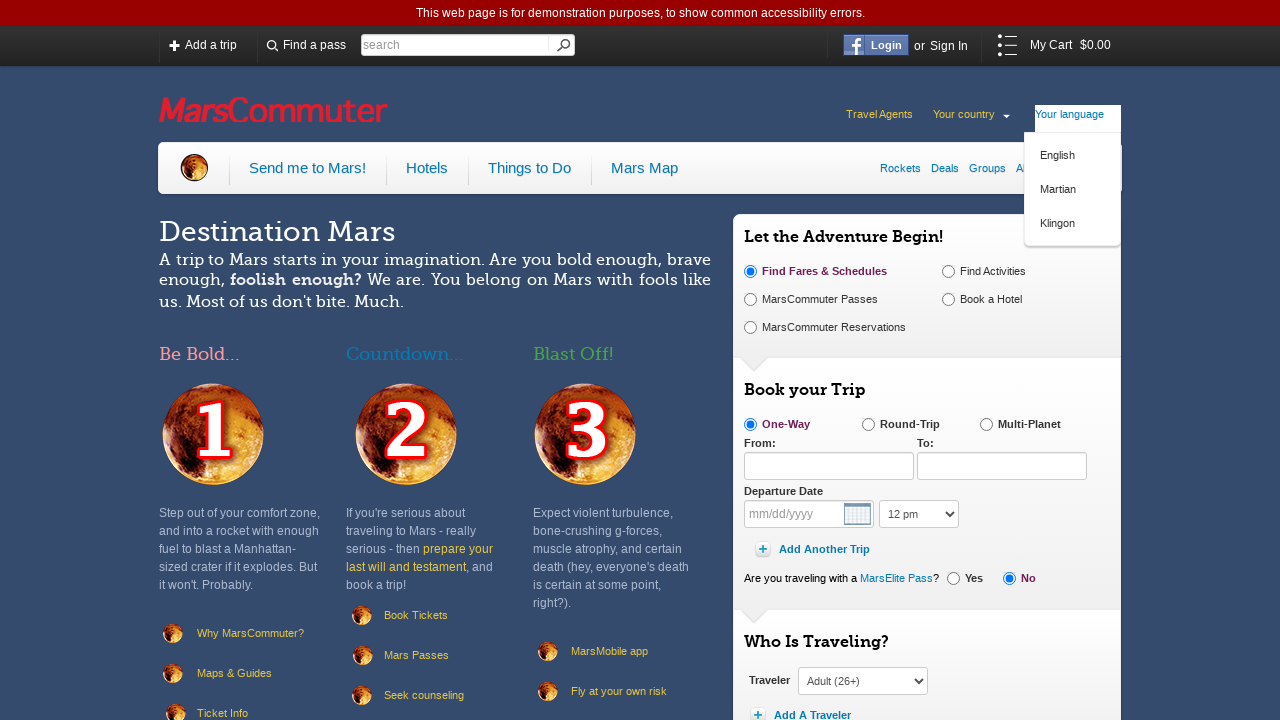